Tests basic navigation on Edureka website by clicking the Blog link and performing keyboard navigation actions (arrow keys and tab)

Starting URL: http://www.edureka.co

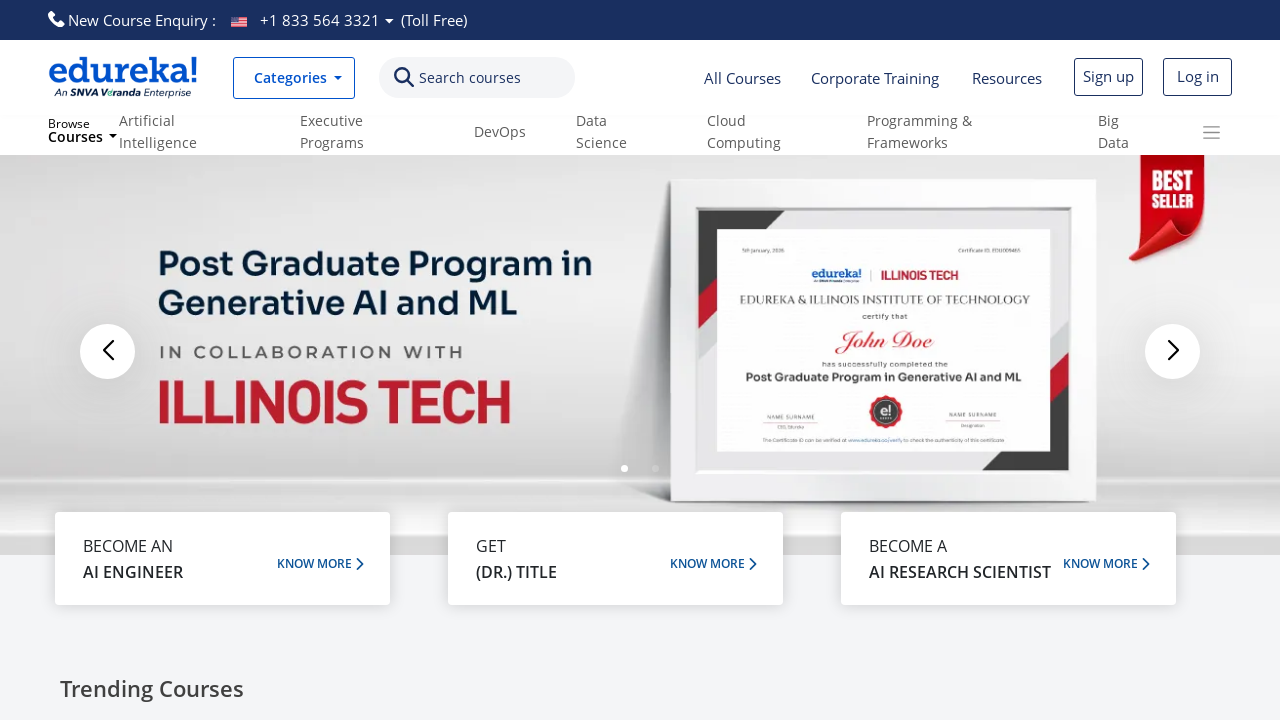

Clicked Blog link on Edureka website at (655, 361) on text=Blog
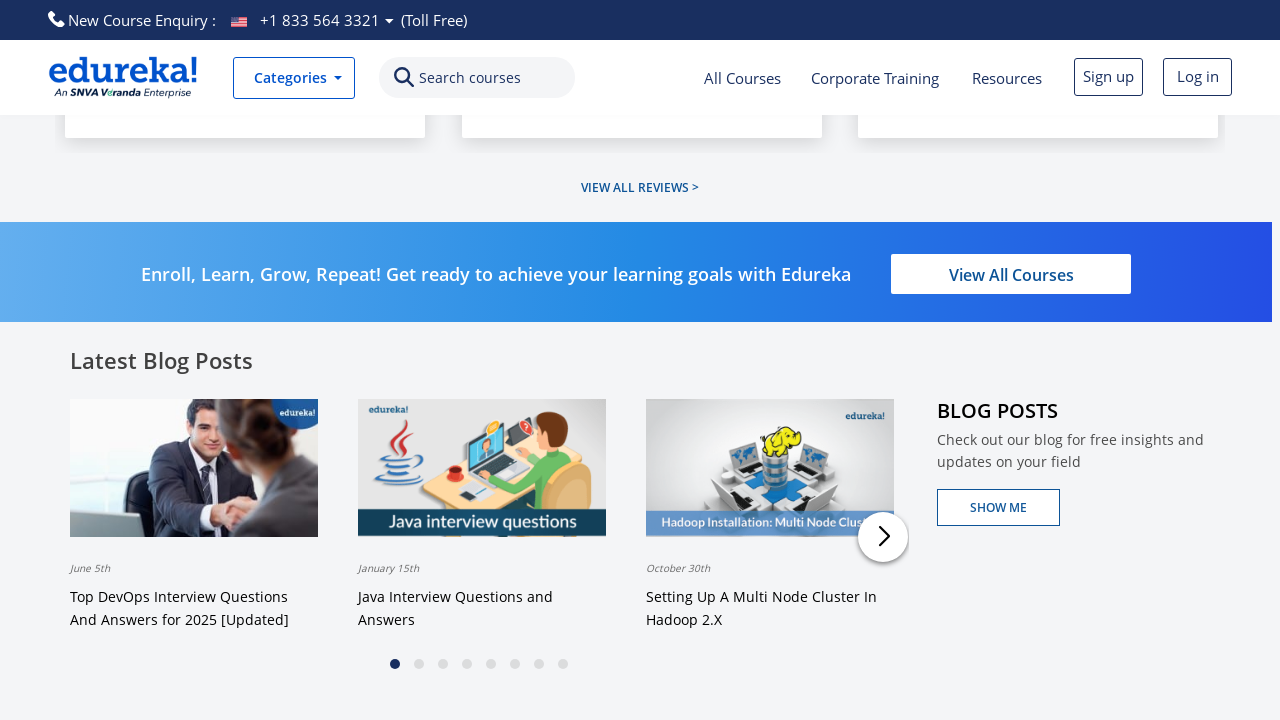

Blog page loaded (networkidle state)
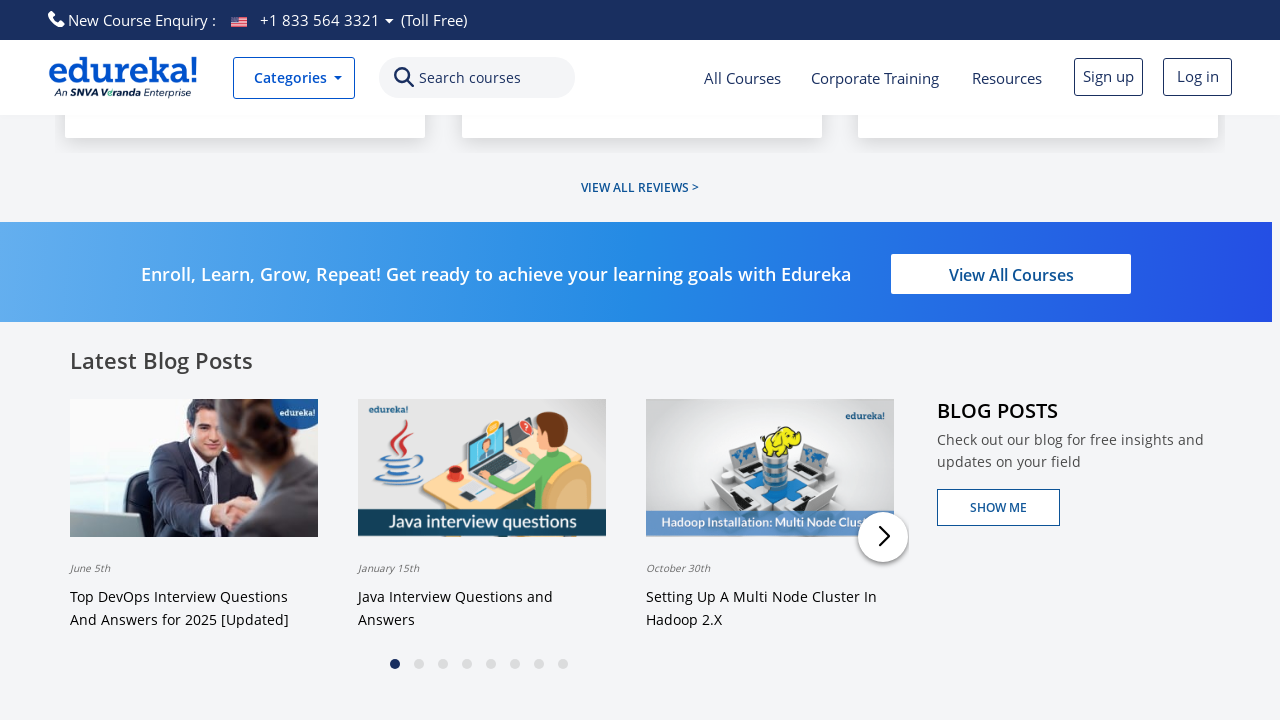

Pressed ArrowDown key for keyboard navigation
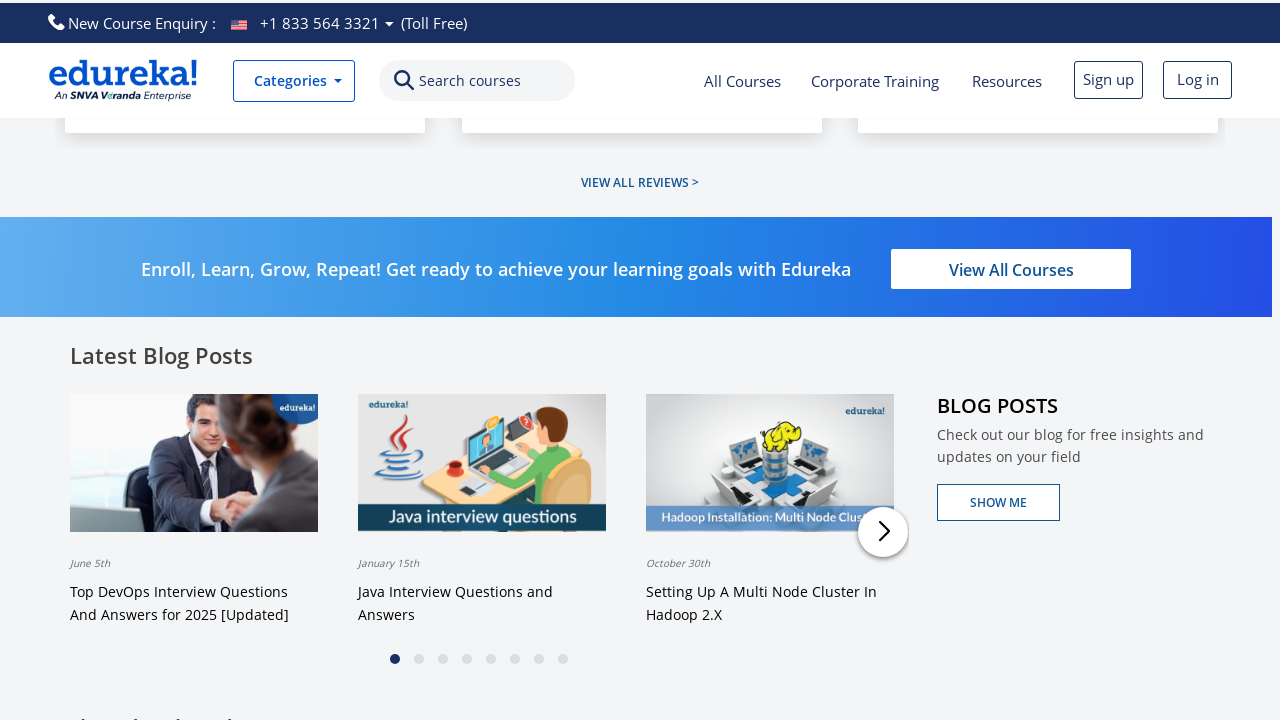

Pressed Tab key to navigate to next element
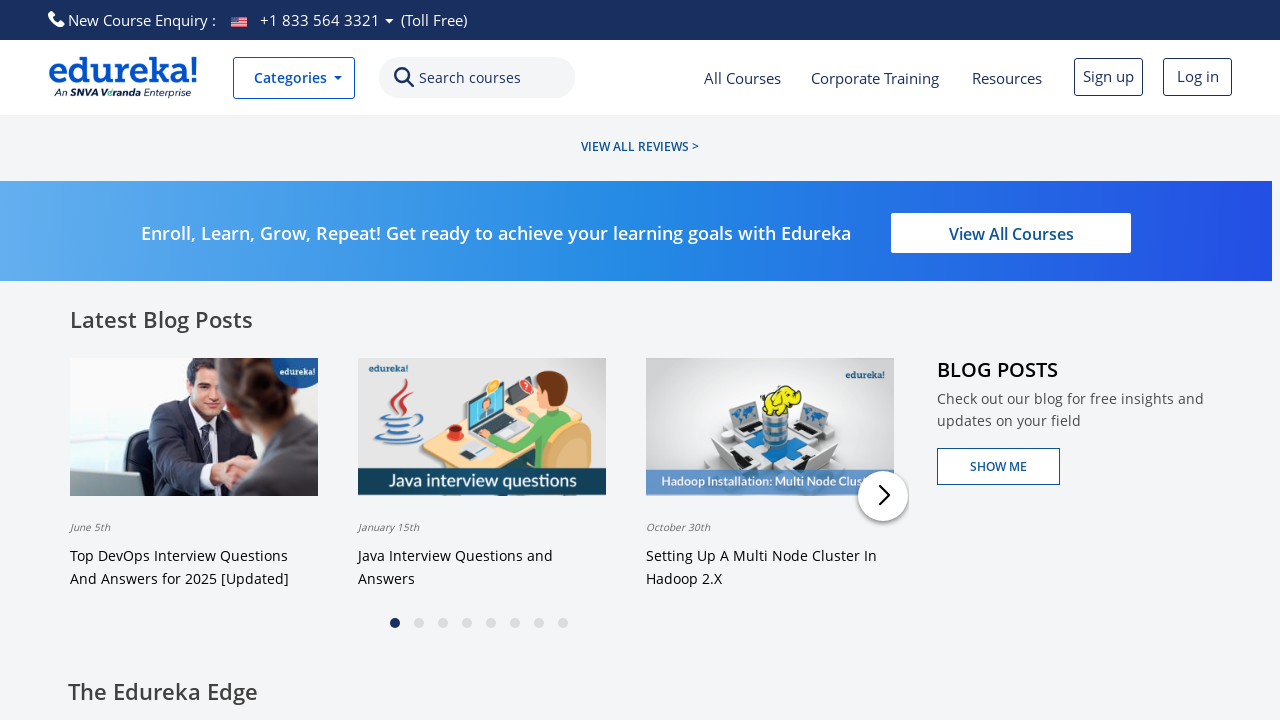

Pressed ArrowUp key for keyboard navigation
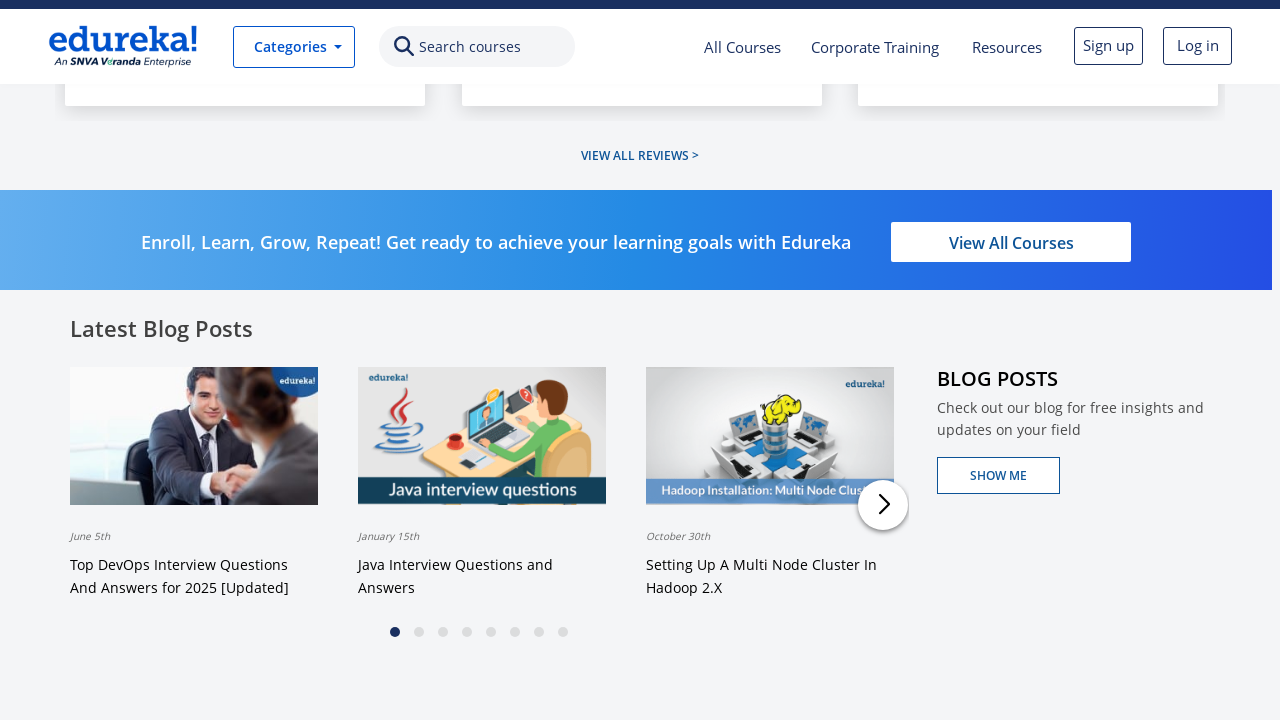

Pressed Tab key again to navigate to next element
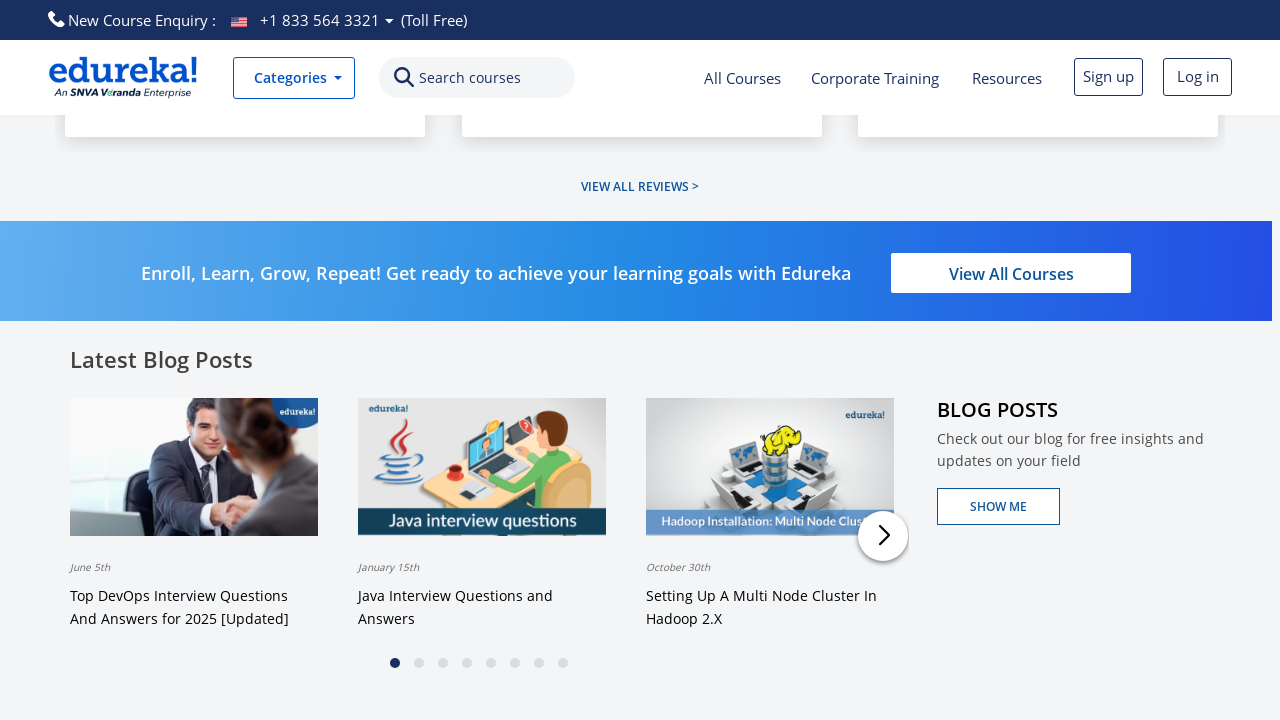

Moved mouse to position (100, 1000) at (100, 1000)
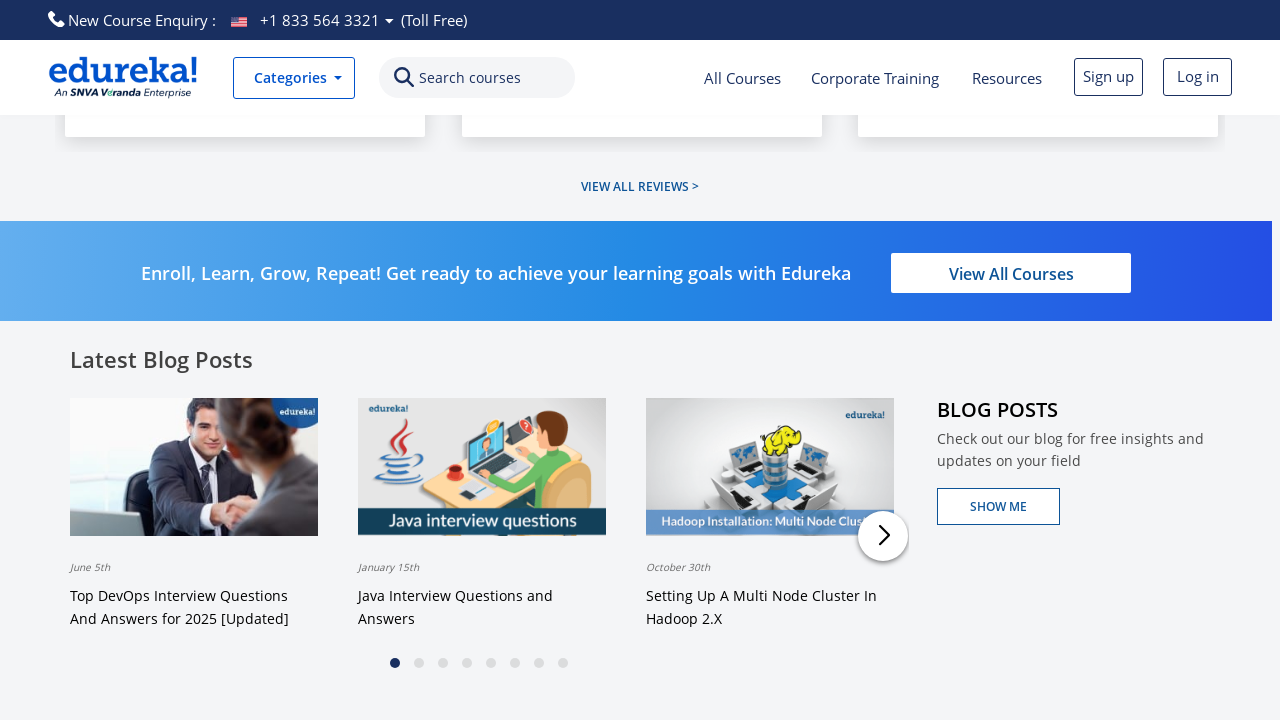

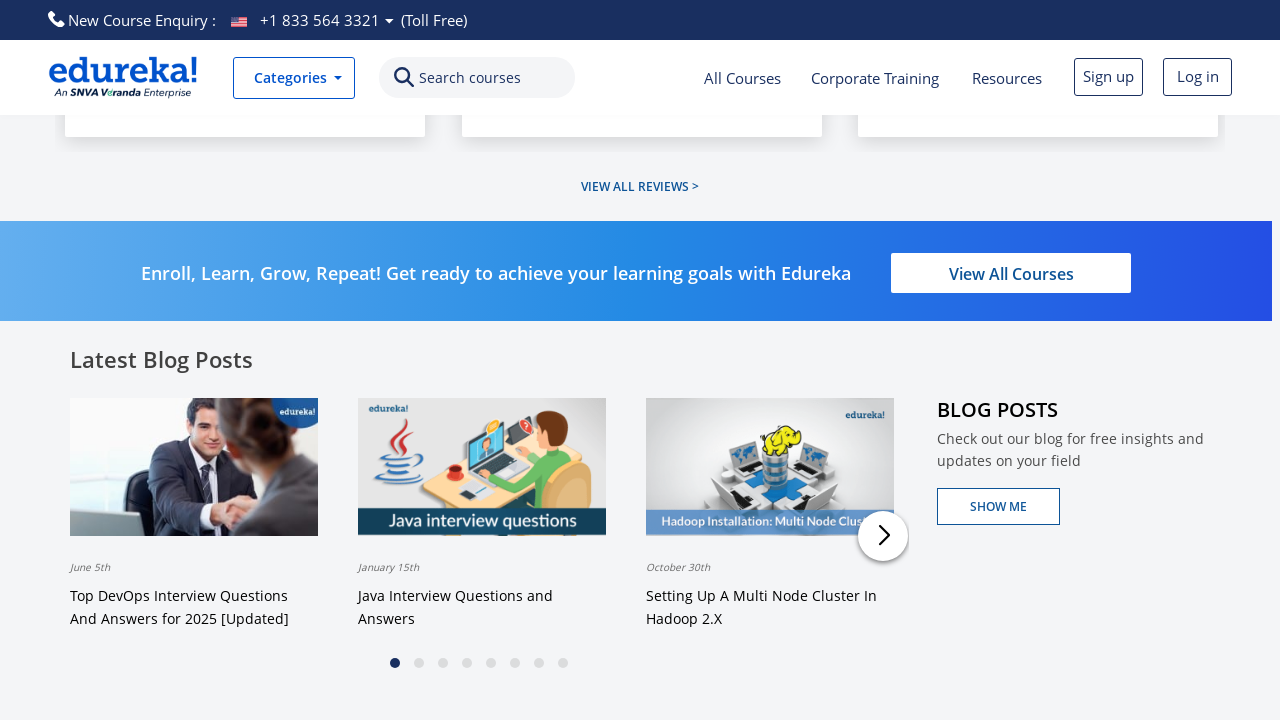